Tests text input functionality by navigating to the text input page, entering text in an input field, clicking a button, and verifying the button text updates

Starting URL: http://uitestingplayground.com/home

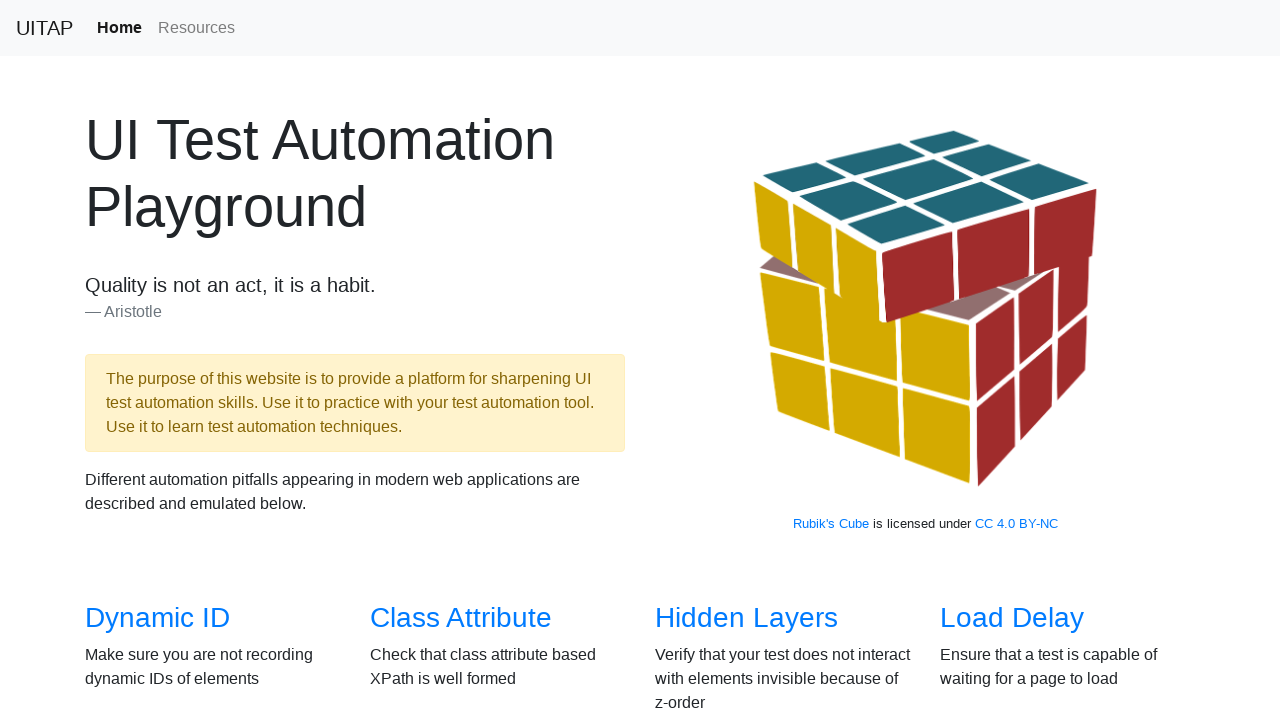

Clicked on text input page link at (1002, 360) on [href='/textinput']
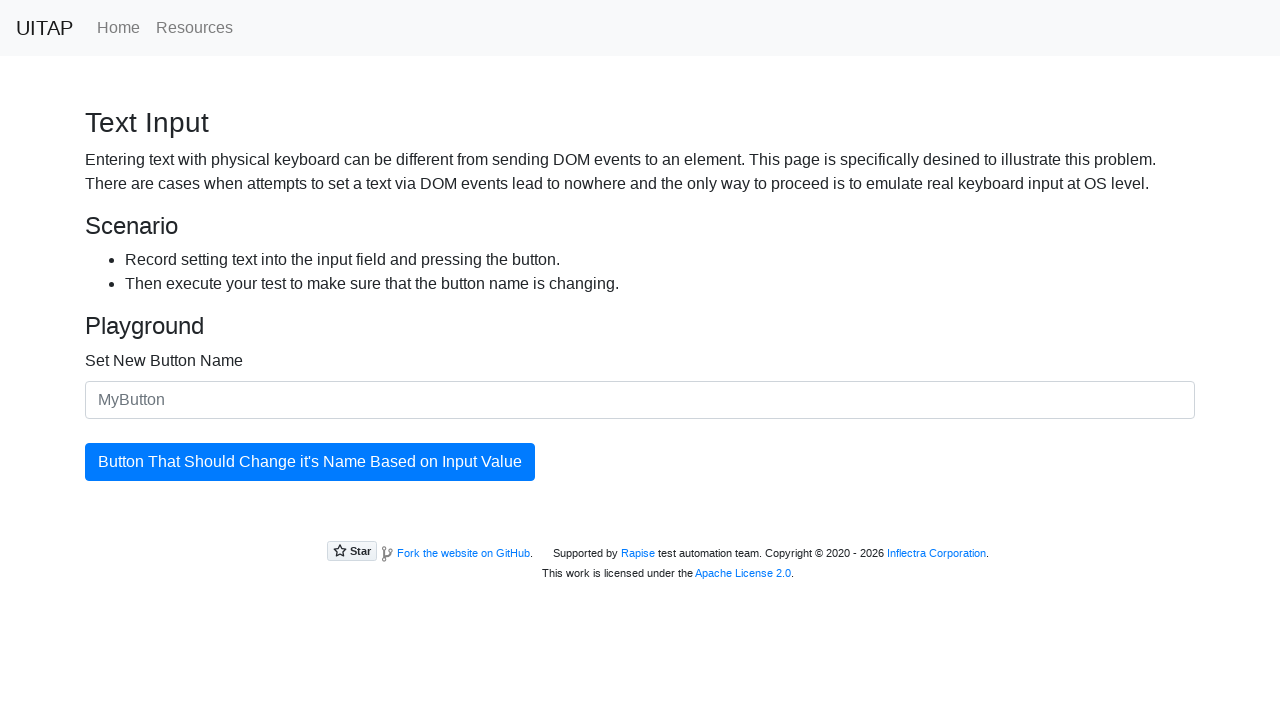

Input field with placeholder 'MyButton' loaded
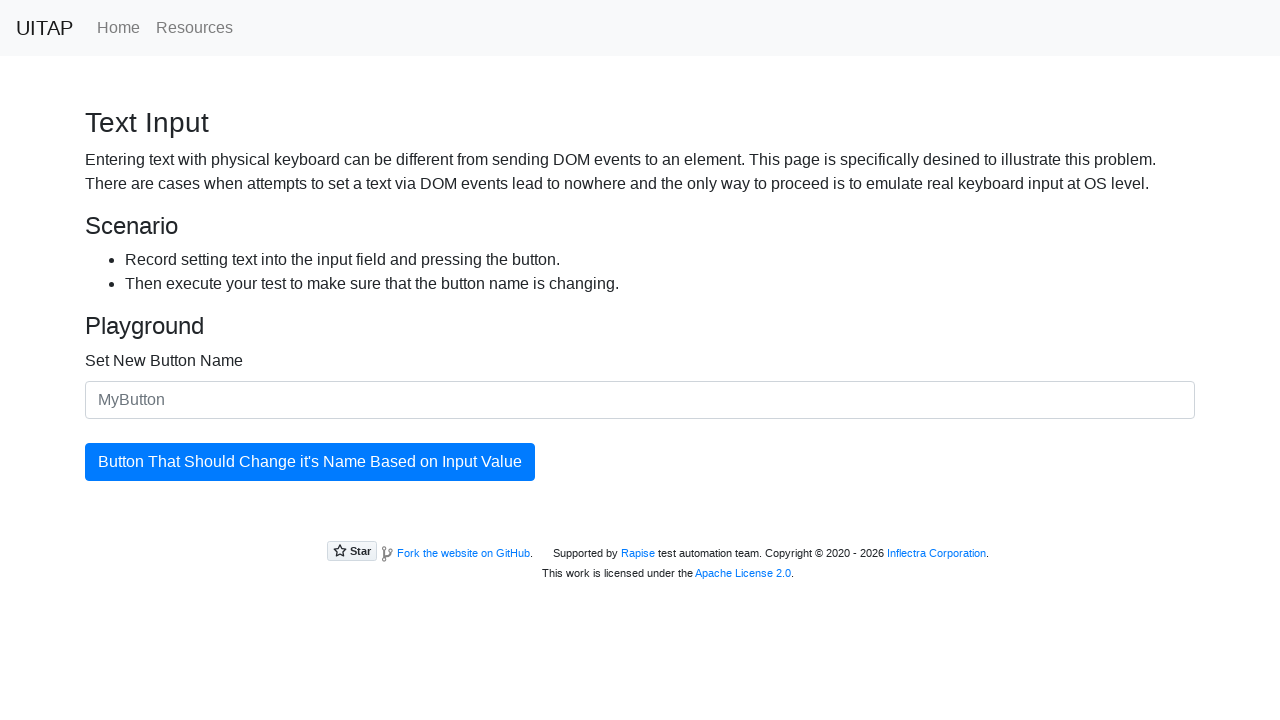

Clicked on the input field at (640, 400) on [placeholder='MyButton']
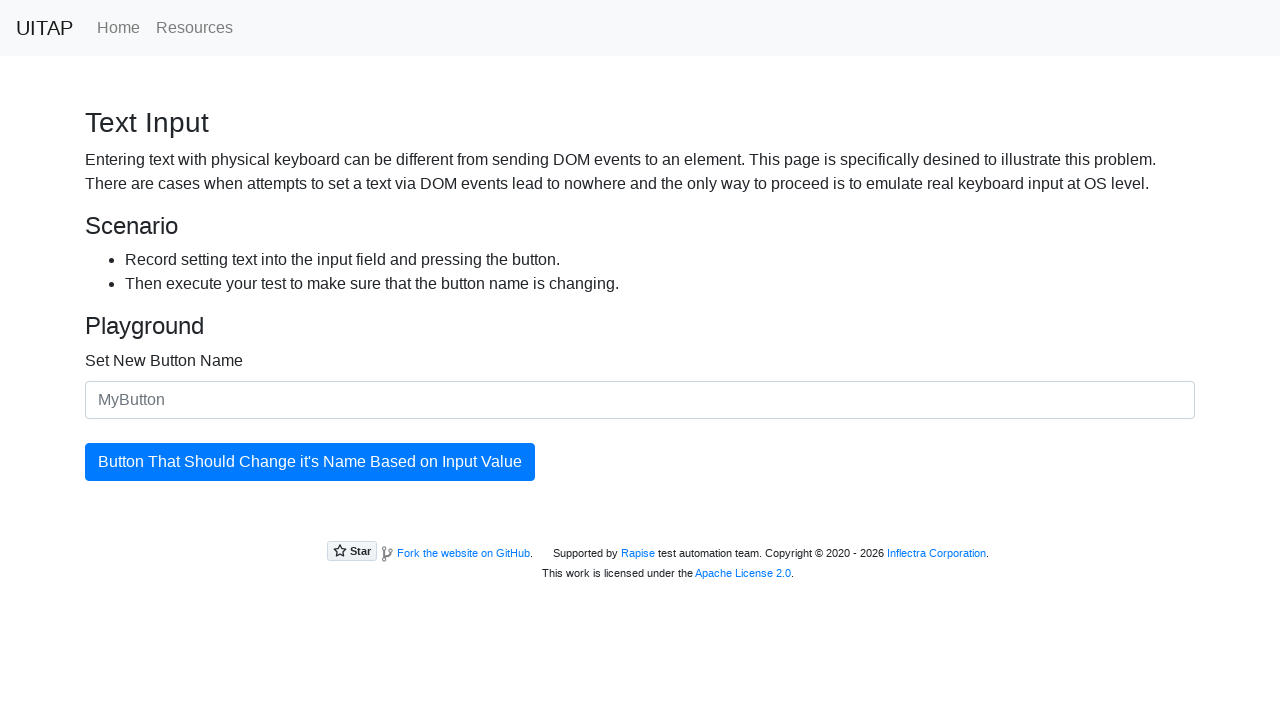

Filled input field with 'Ivan' on [placeholder='MyButton']
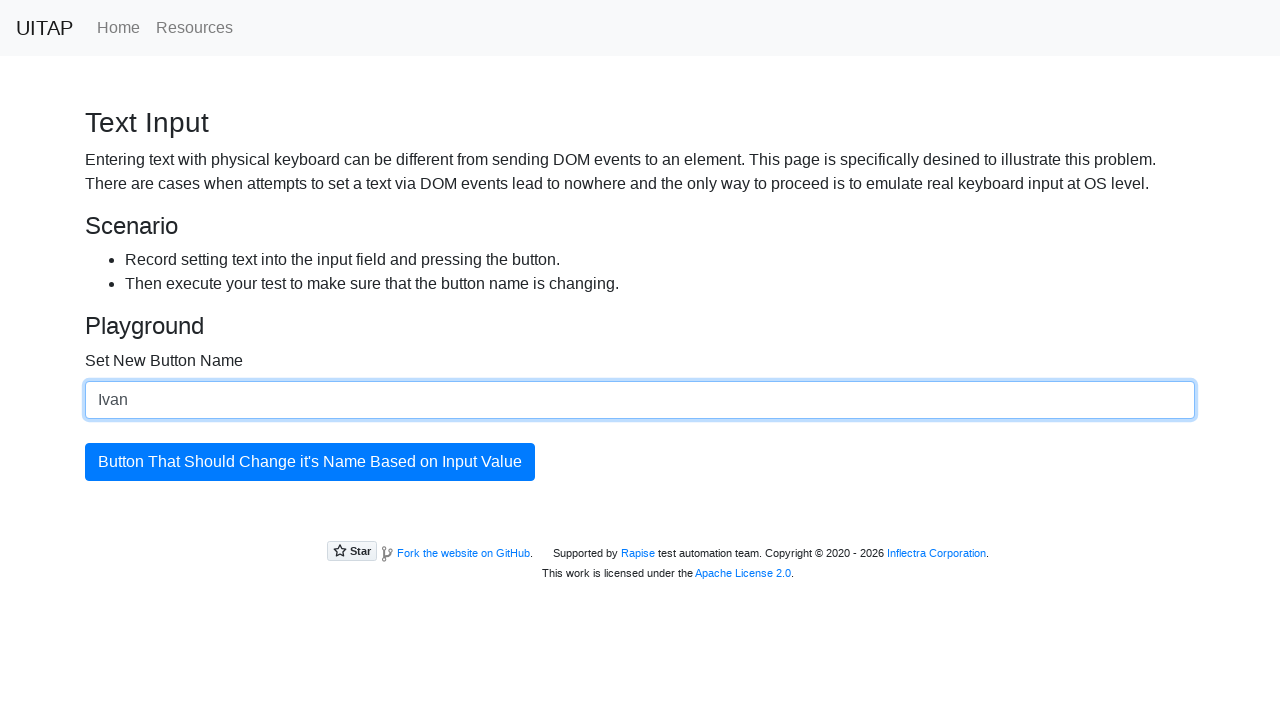

Clicked the updatingButton to verify text update at (310, 462) on #updatingButton
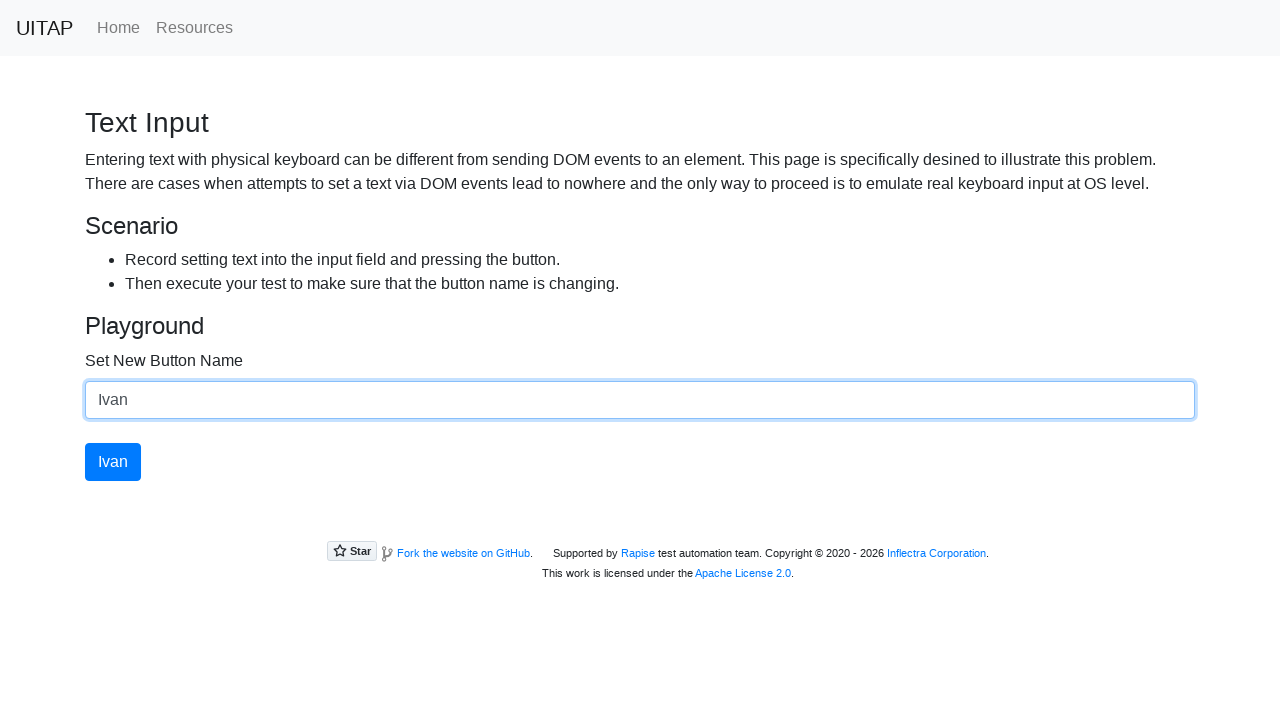

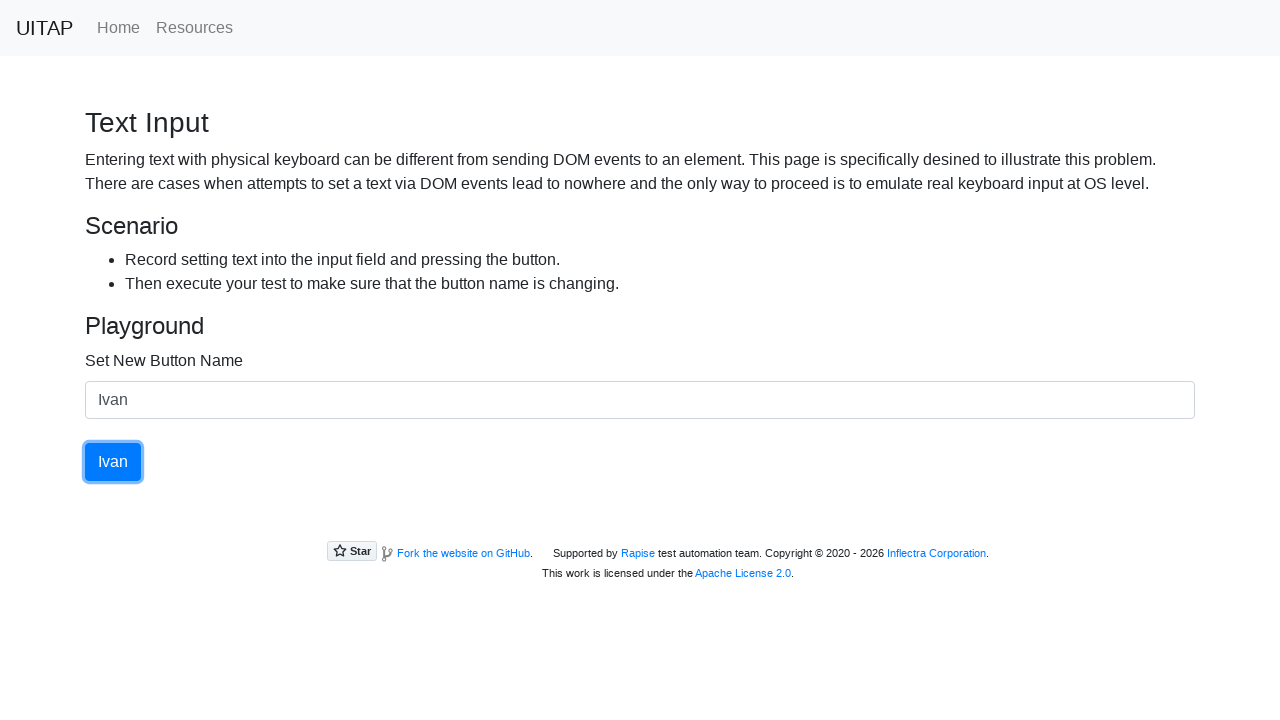